Tests Python.org search by entering "getting started with python" in the search field and submitting

Starting URL: https://www.python.org

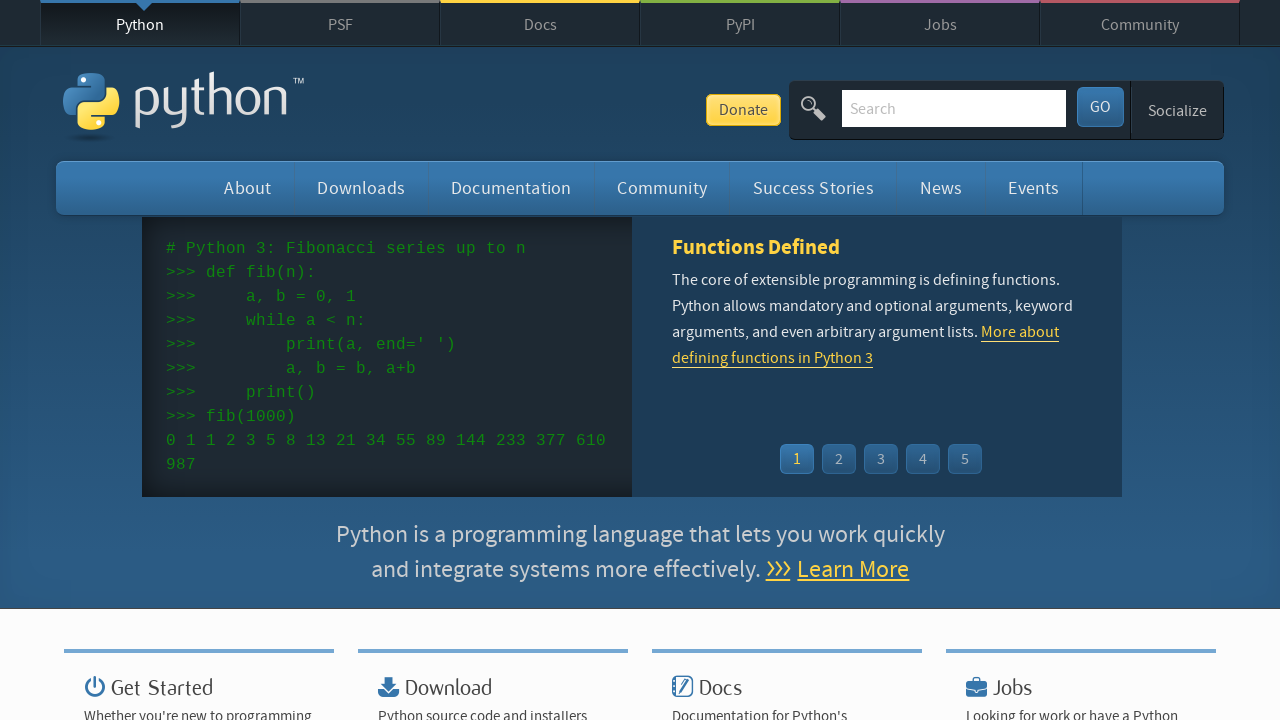

Cleared search field on input[name='q']
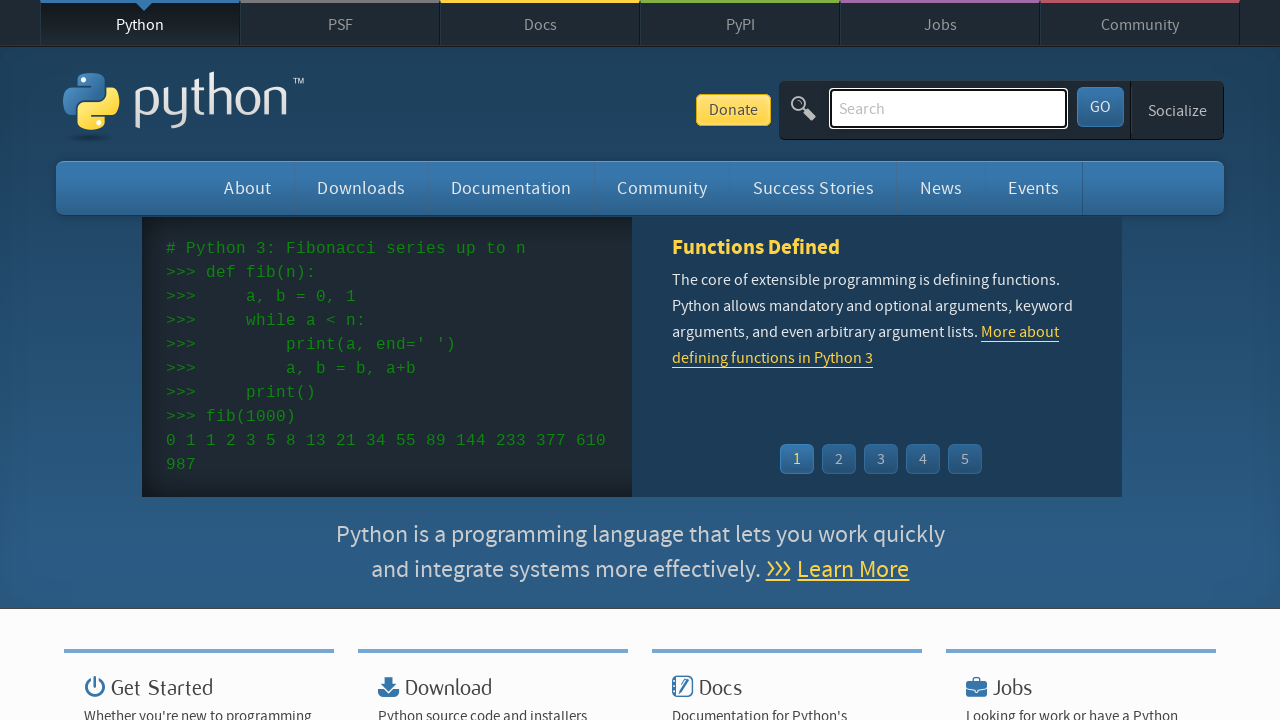

Filled search field with 'getting started with python' on input[name='q']
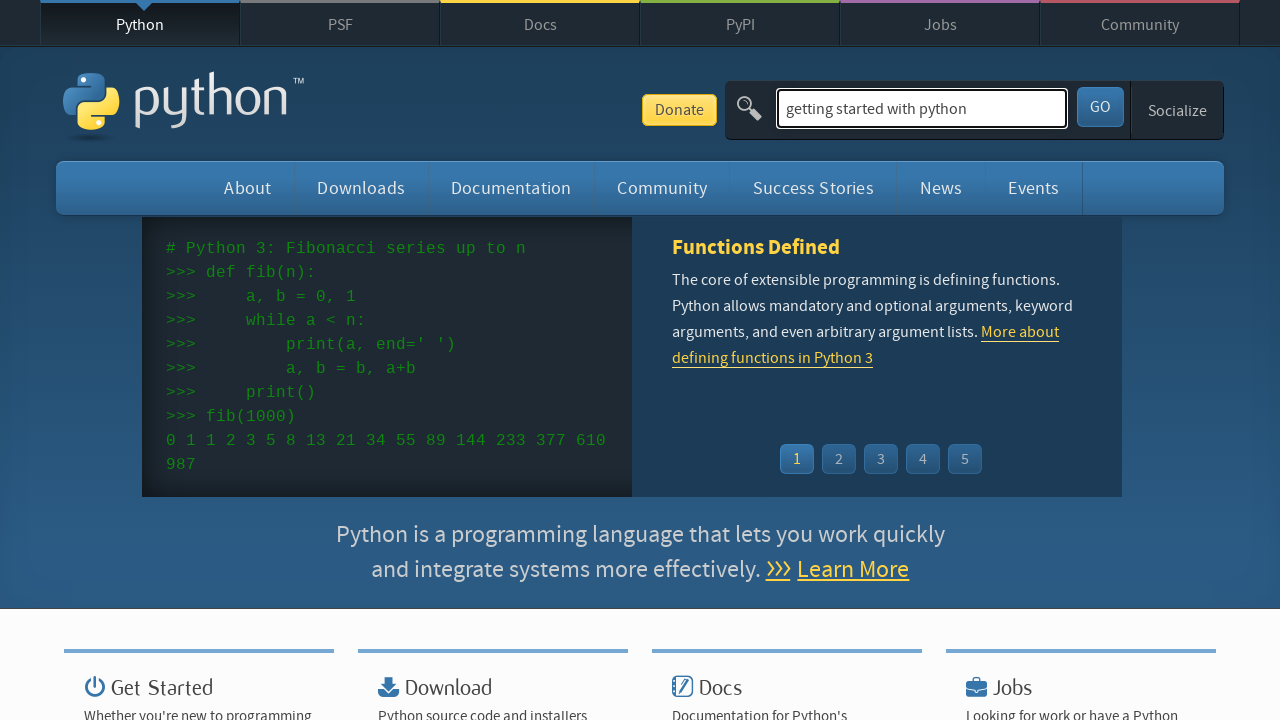

Pressed Enter to submit search query on input[name='q']
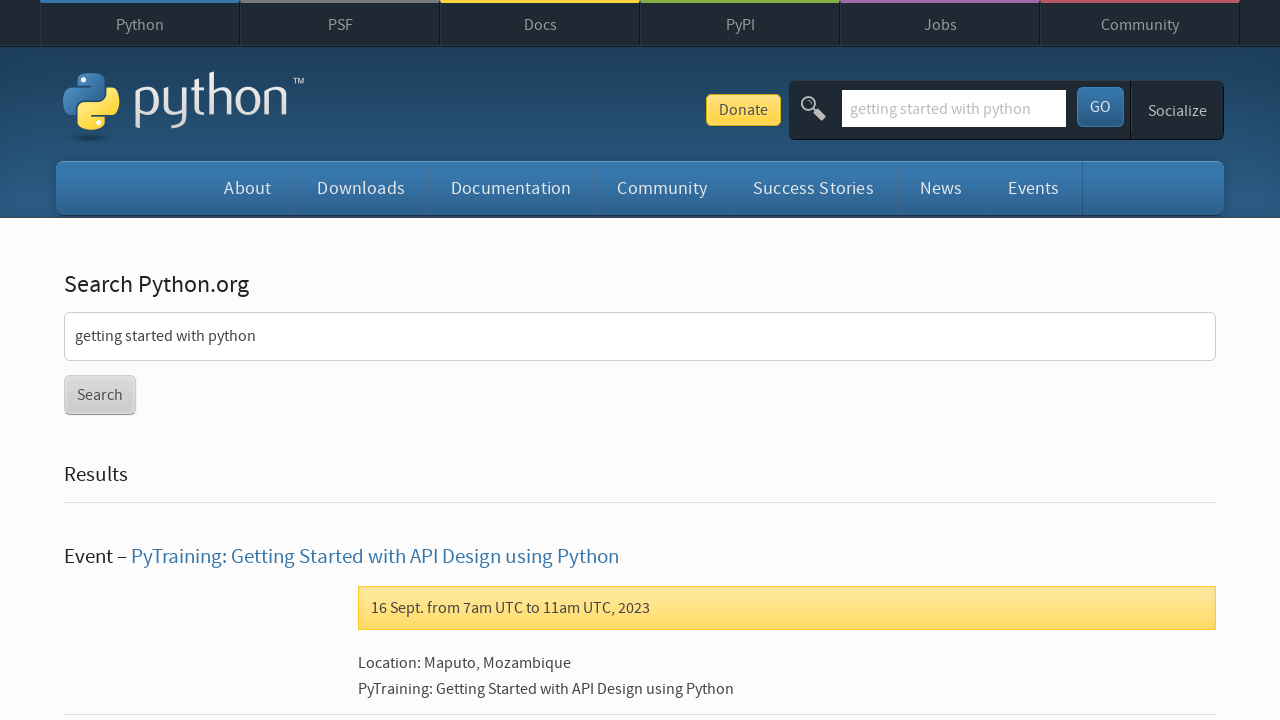

Search results page loaded
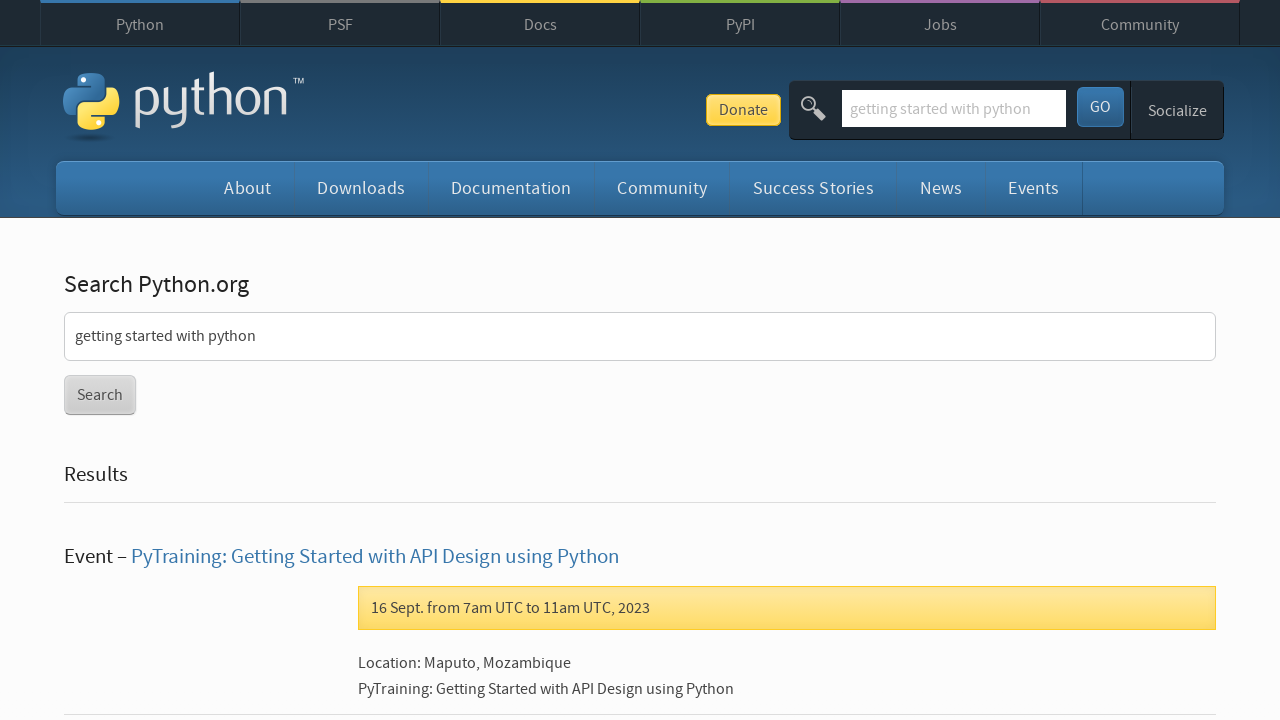

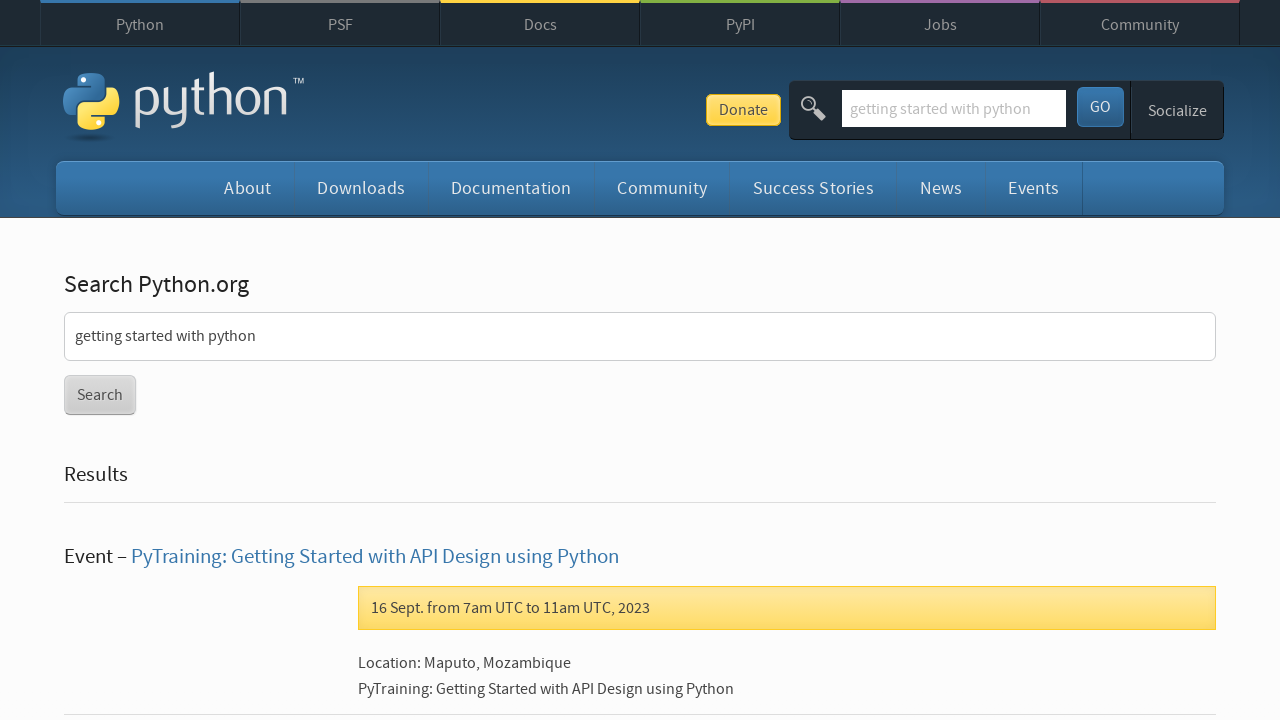